Tests A/B test opt-out by adding the opt-out cookie before navigating to the A/B test page, then verifies the page shows "No A/B Test"

Starting URL: http://the-internet.herokuapp.com

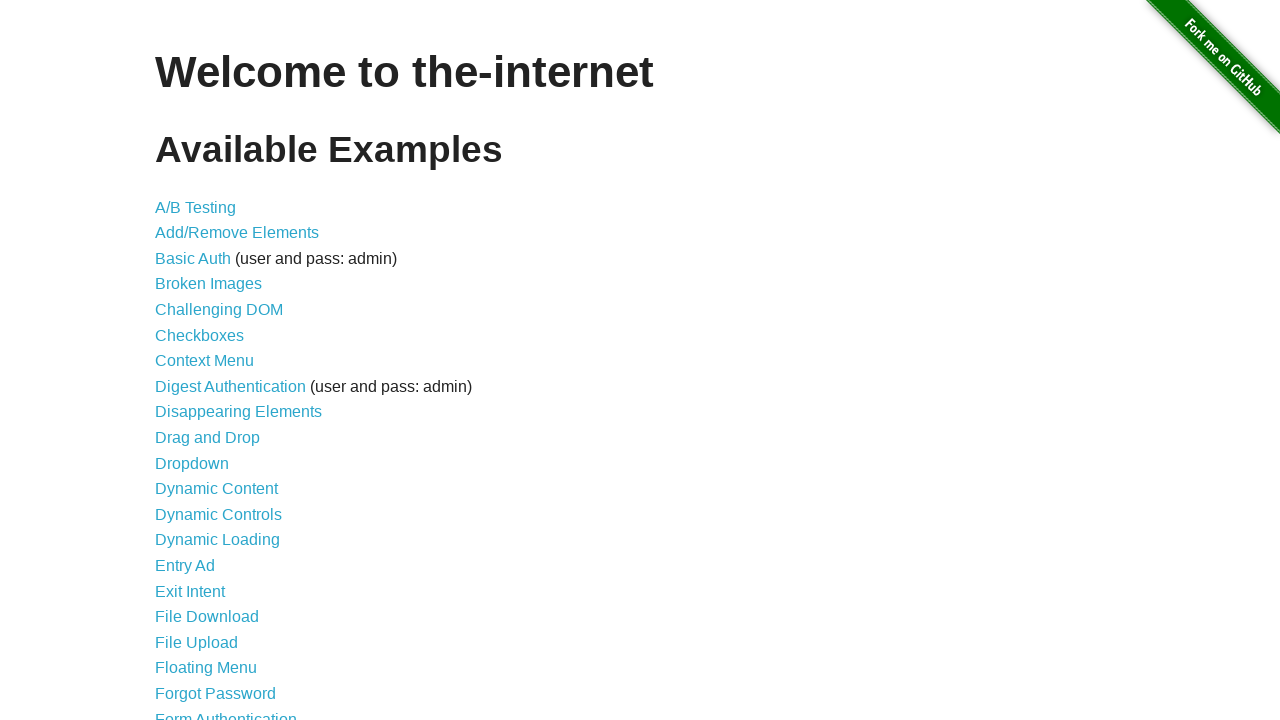

Added optimizelyOptOut cookie to opt out of A/B test
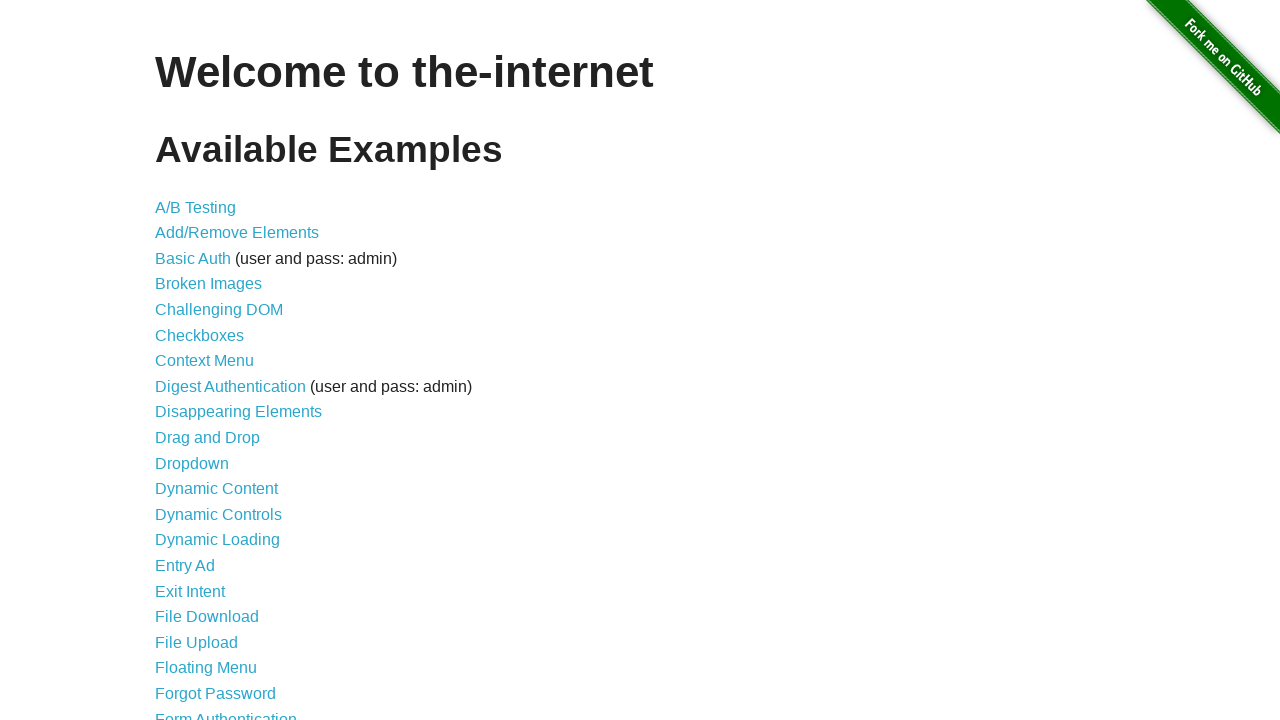

Navigated to A/B test page
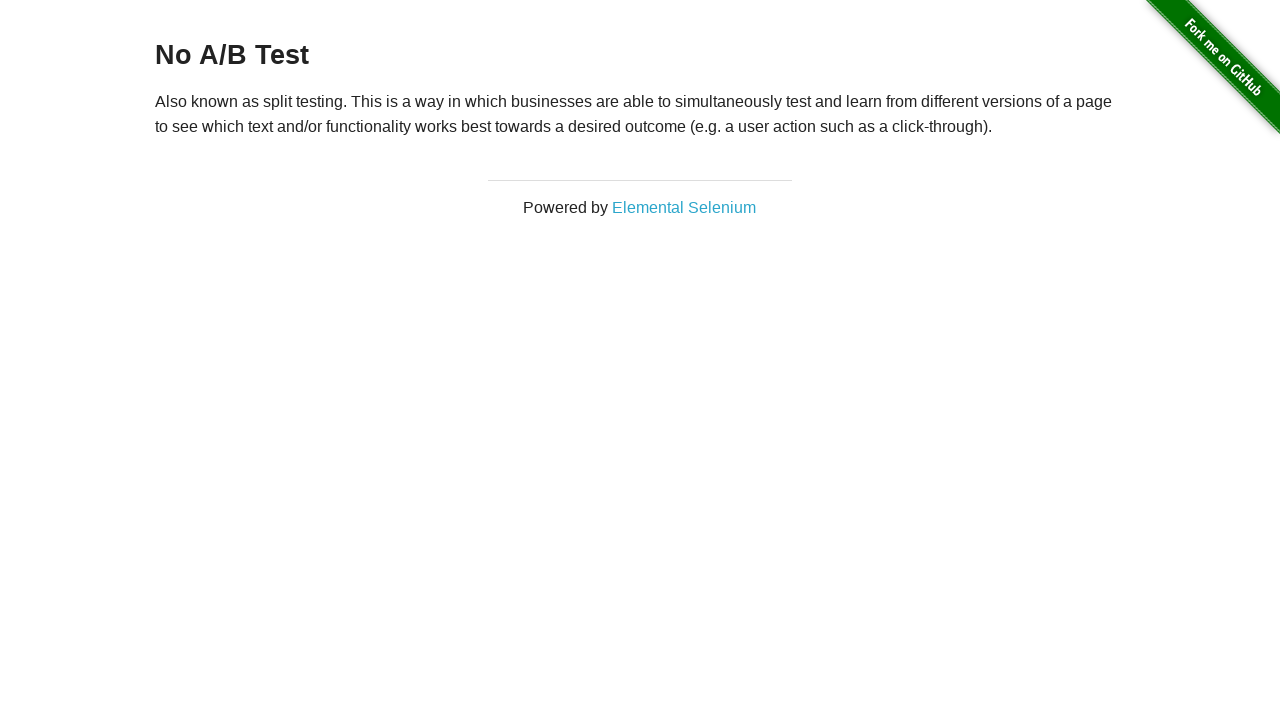

Page heading loaded and verified to display 'No A/B Test'
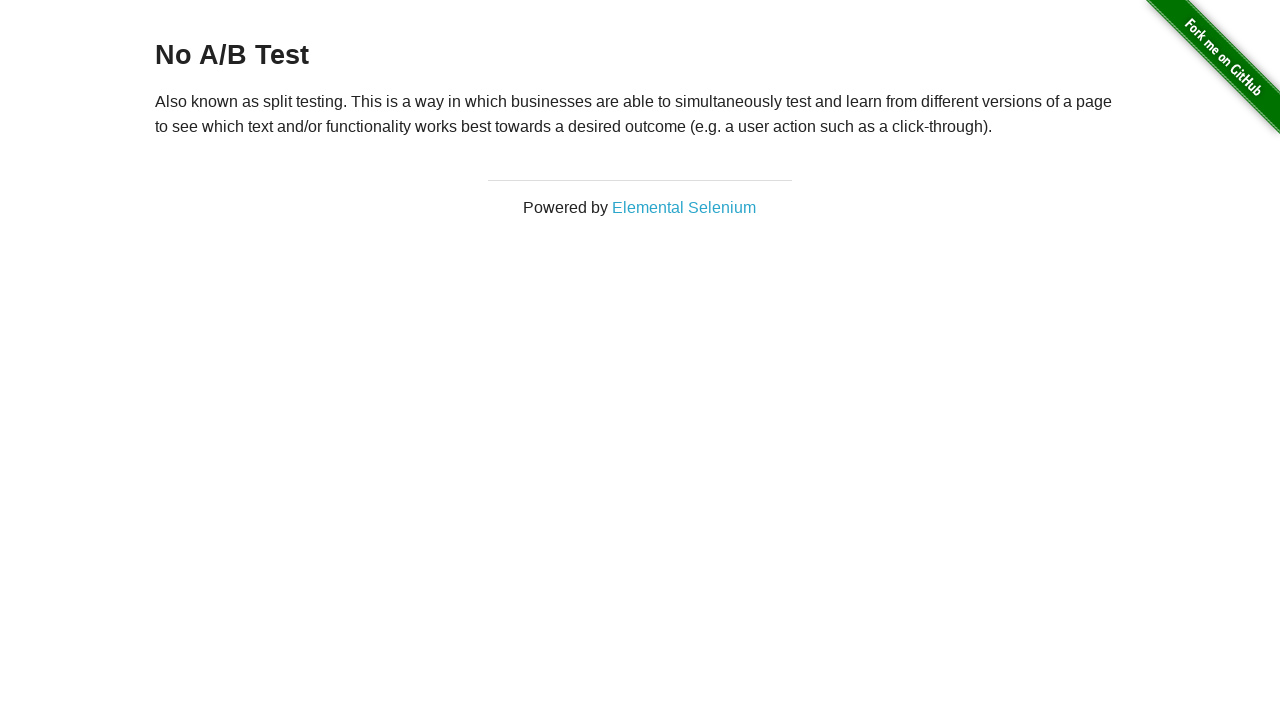

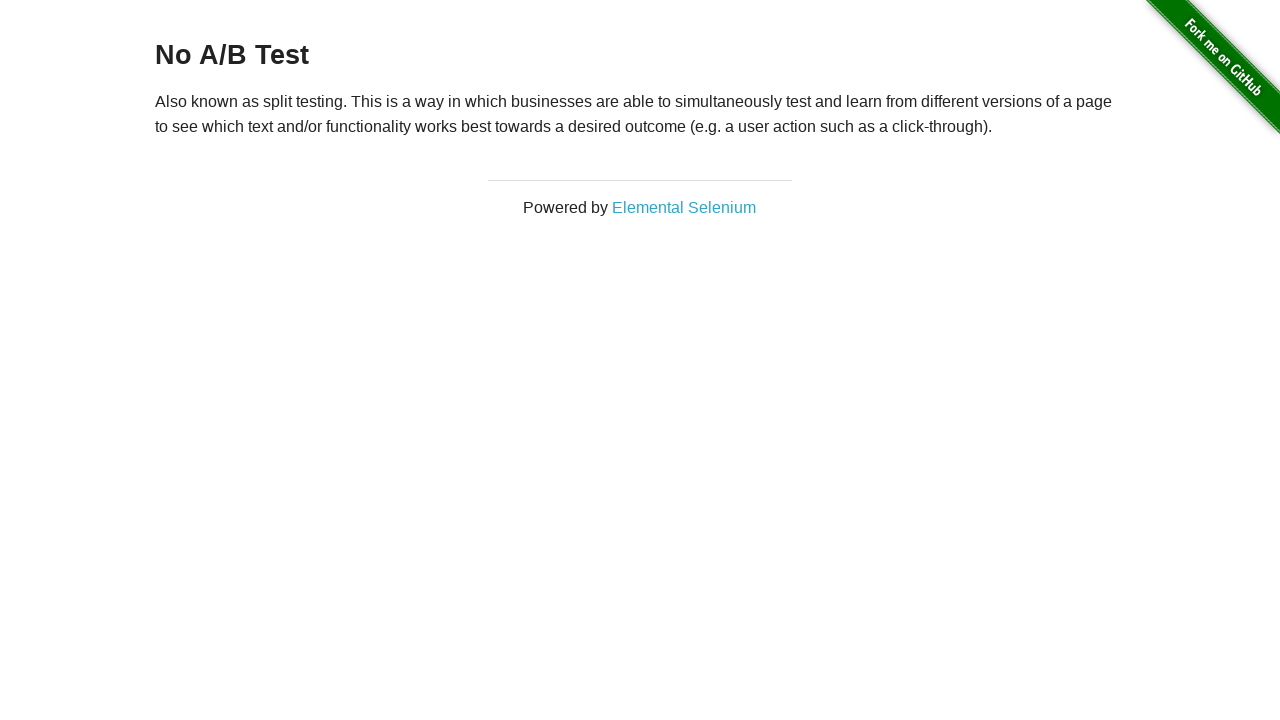